Tests radio button functionality by checking which radio button is selected by default and then selecting an age group radio button if not already selected

Starting URL: https://www.leafground.com/radio.xhtml

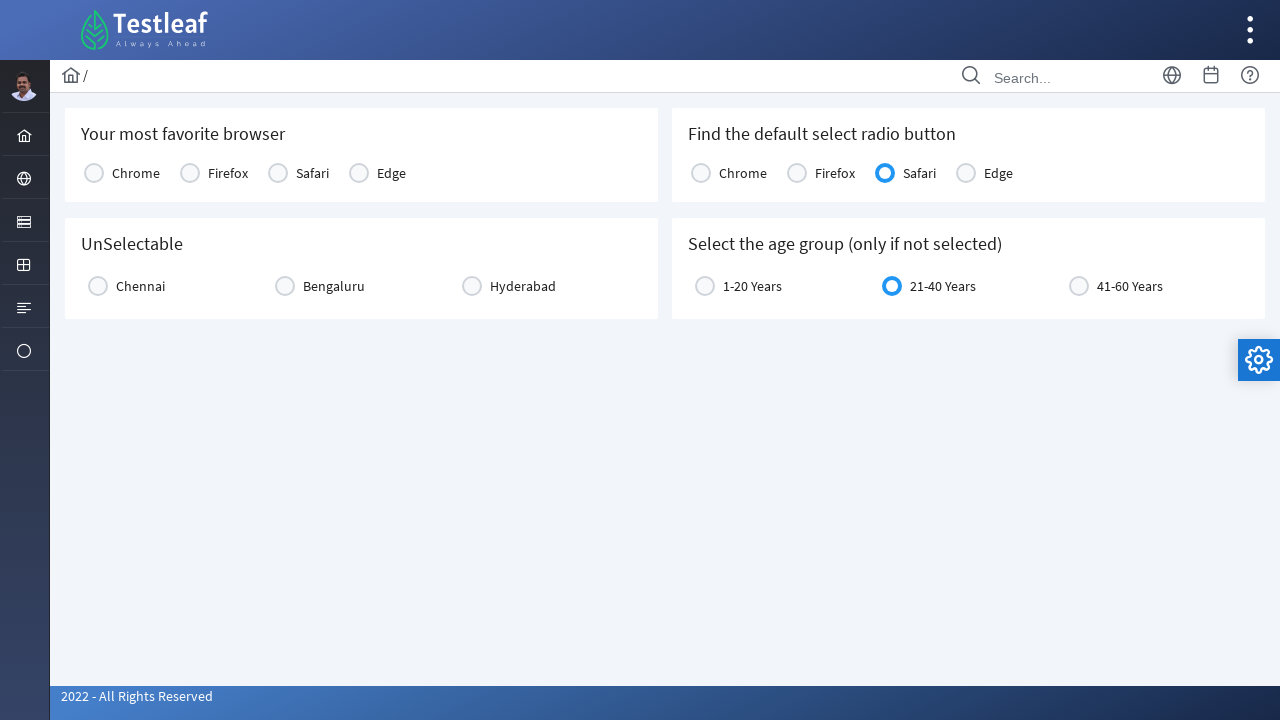

Checked if Chrome radio button is selected
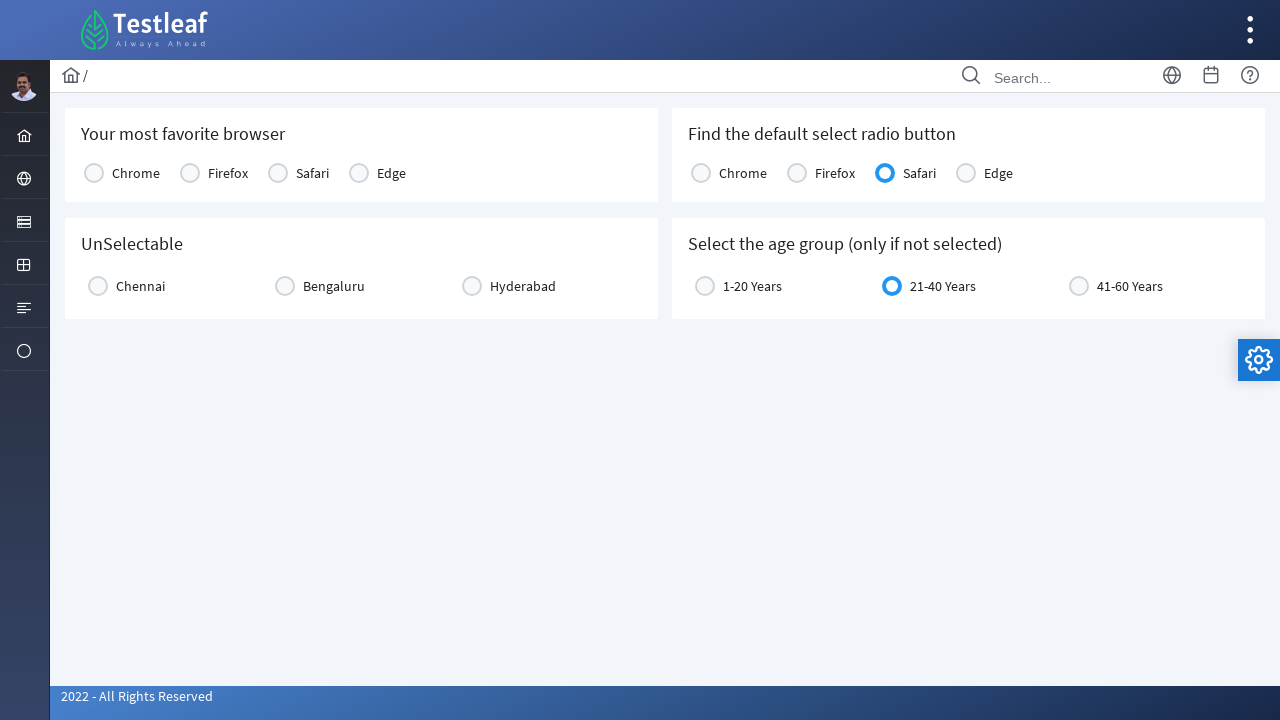

Checked if Firefox radio button is selected
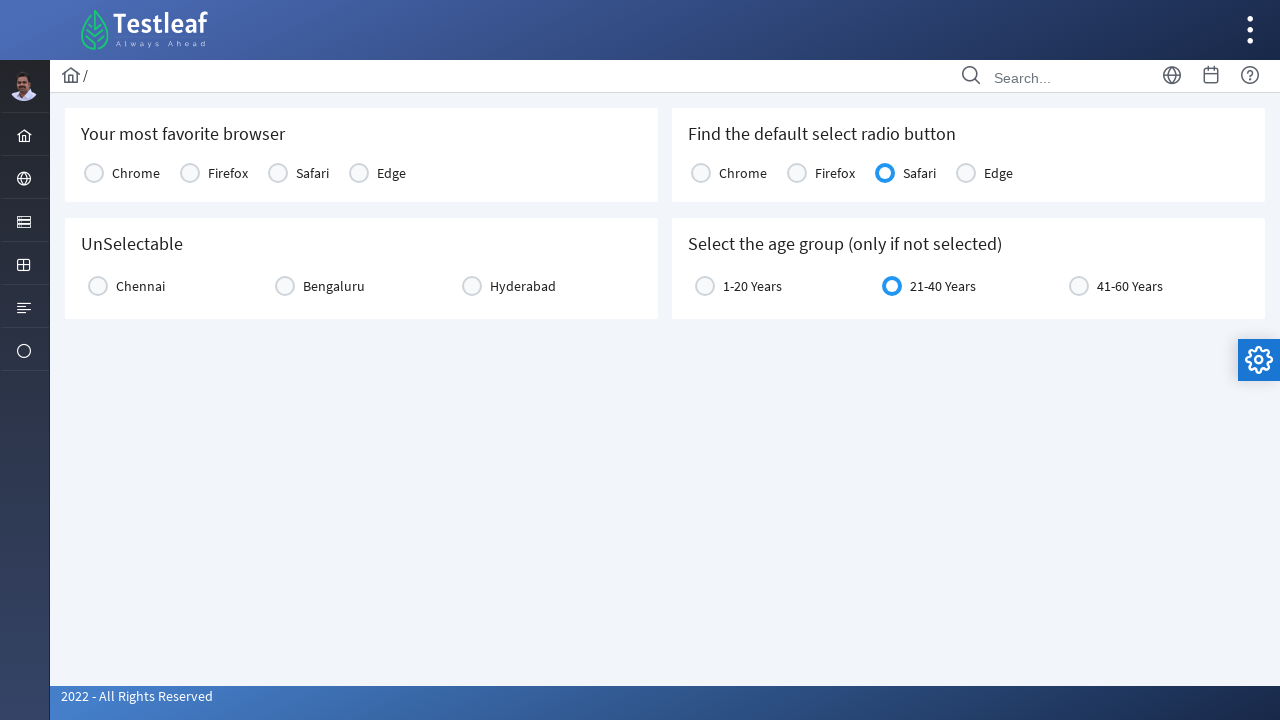

Checked if Safari radio button is selected
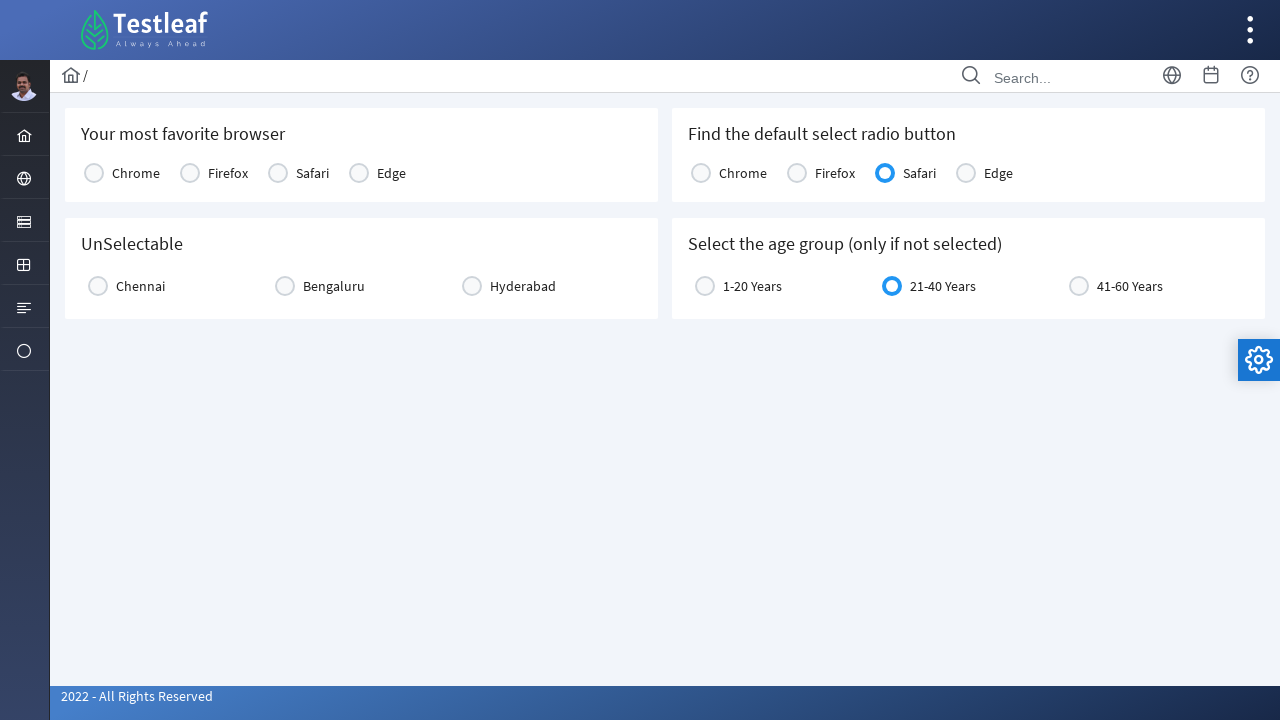

Checked if Edge radio button is selected
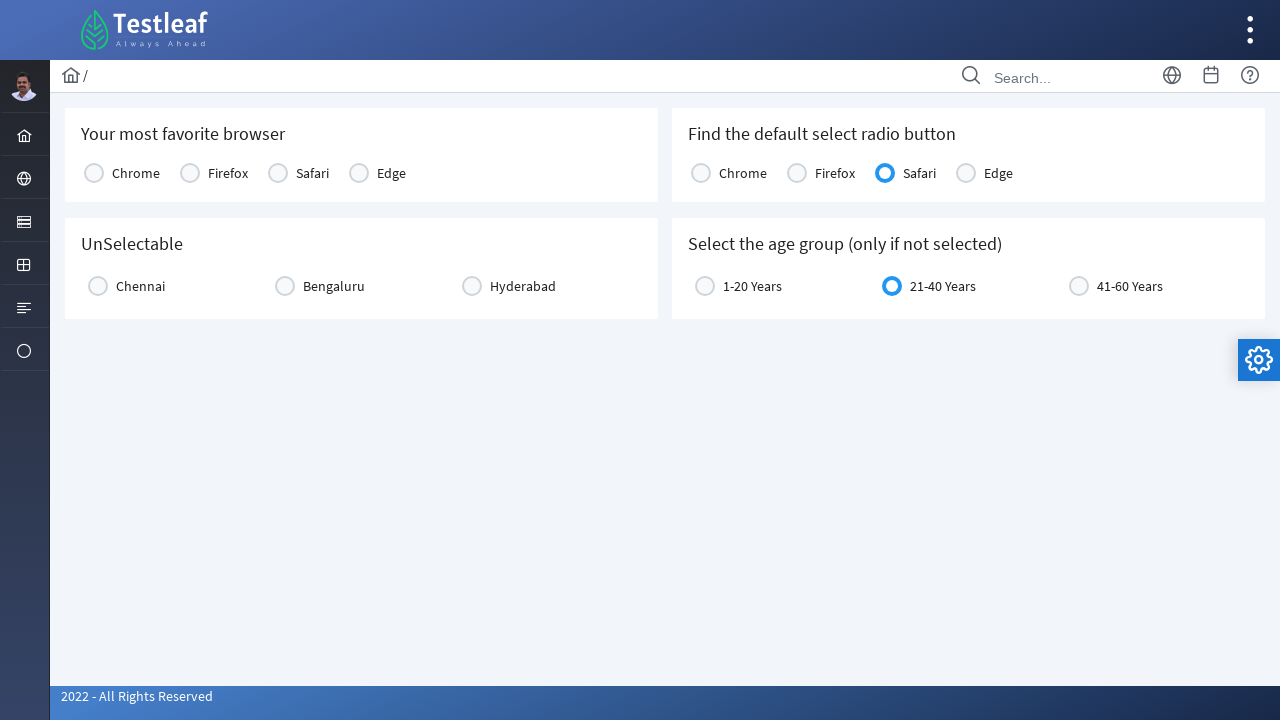

Retrieved Safari radio button label text: Safari
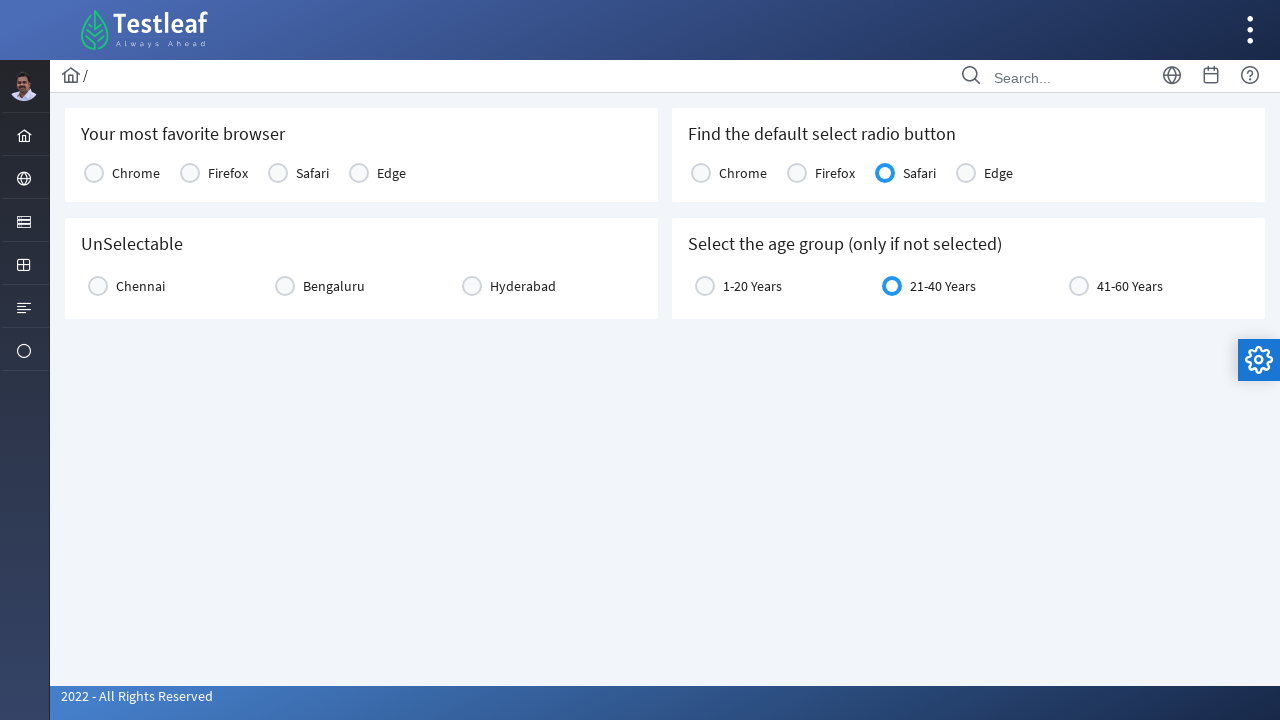

Checked if age group 0 radio button is selected
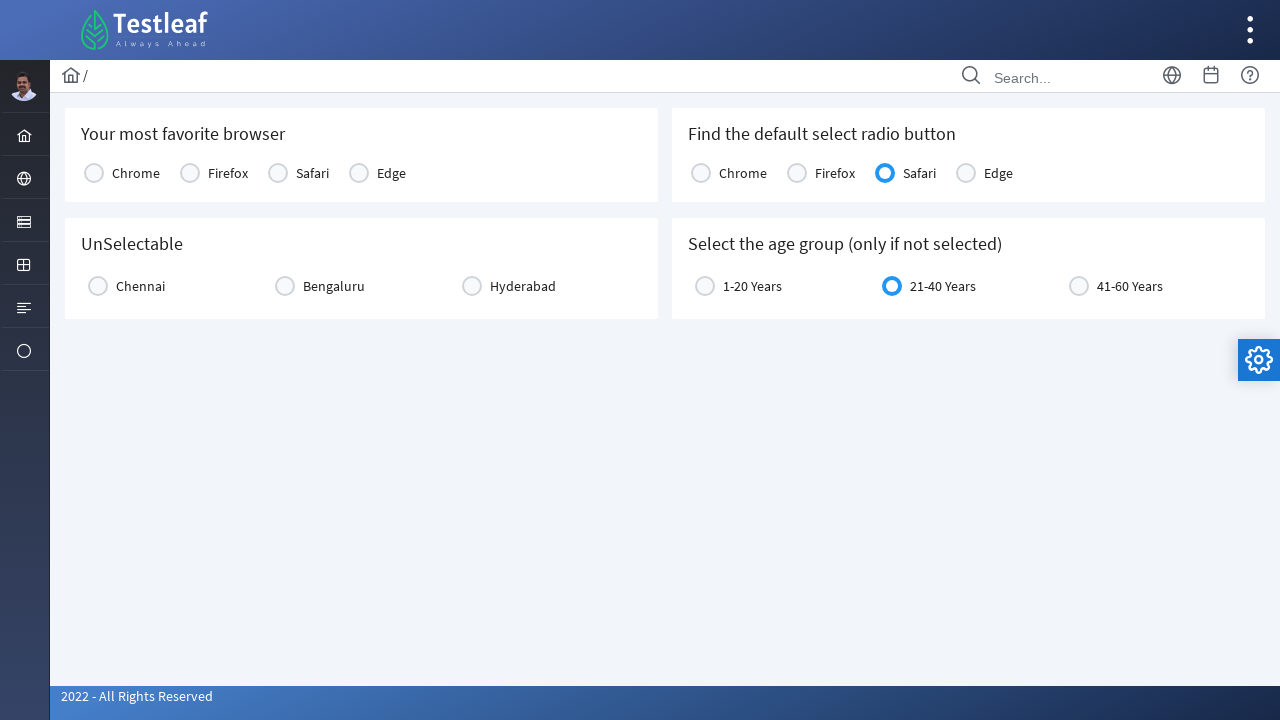

Clicked age group 0 radio button label to select it at (752, 286) on label[for='j_idt87:age:0']
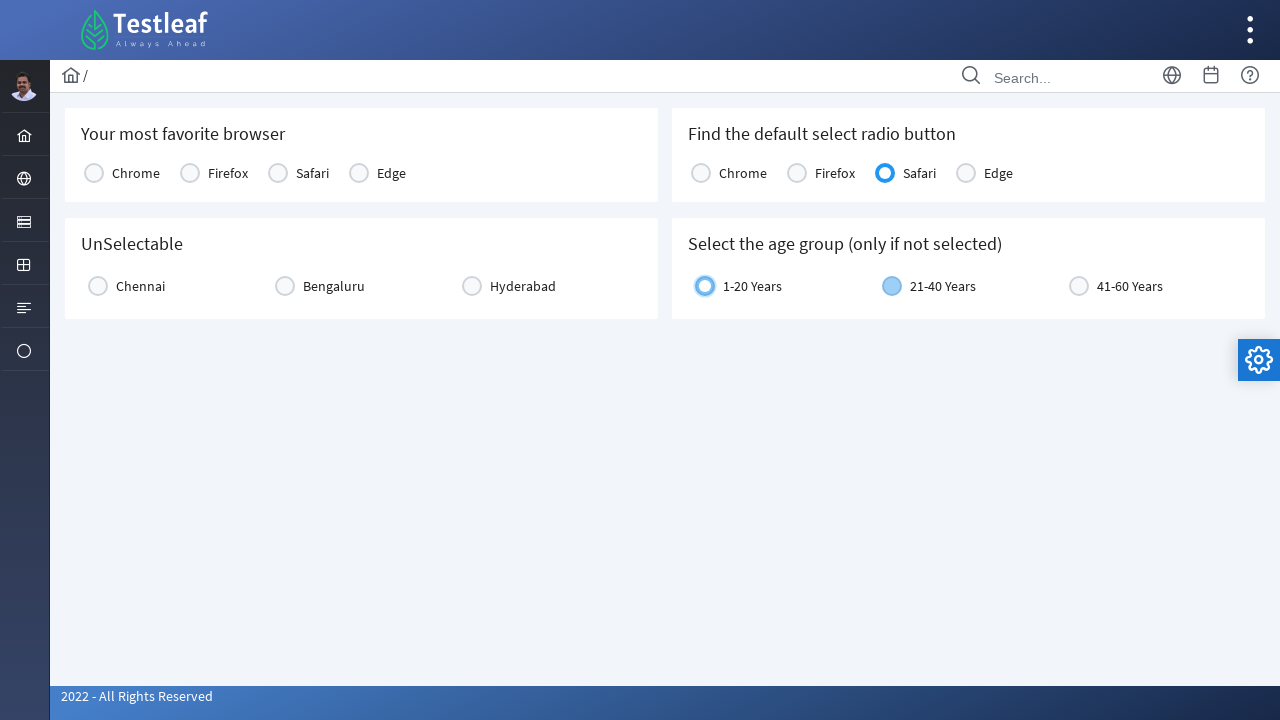

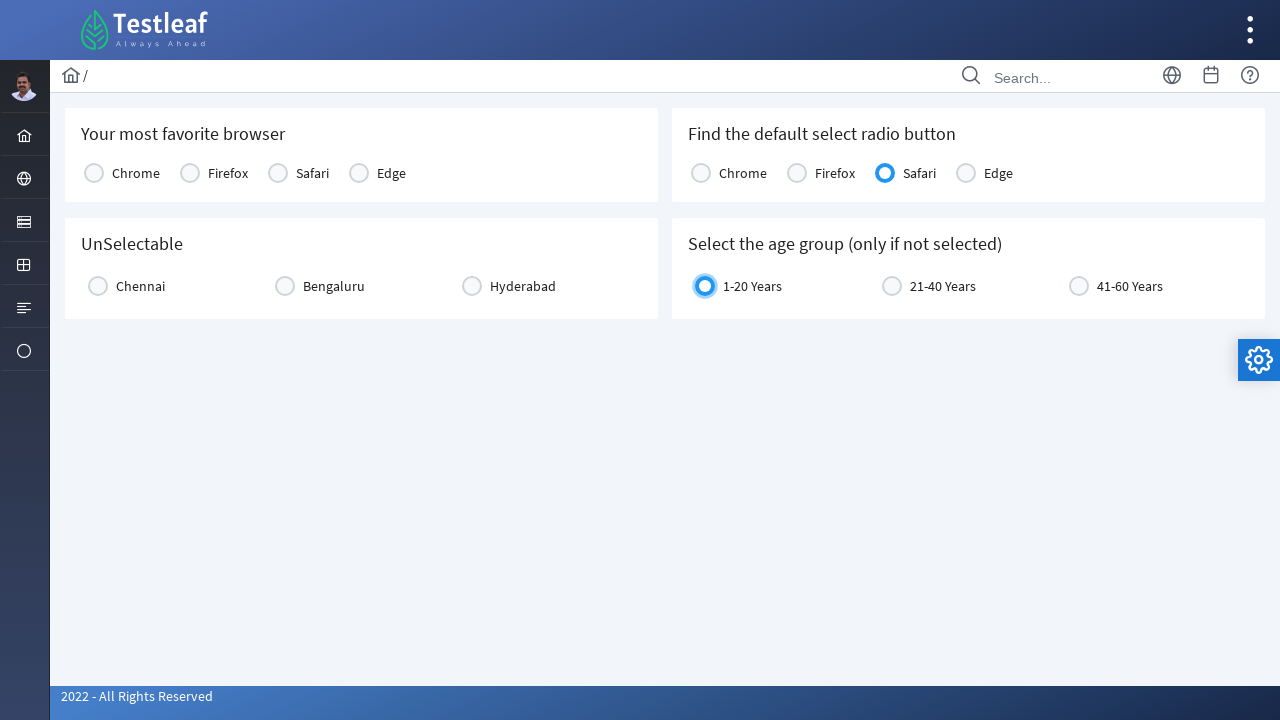